Navigates to a GCRit website and verifies that a specific element is displayed on the page

Starting URL: http://www.gcrit.com/build3/

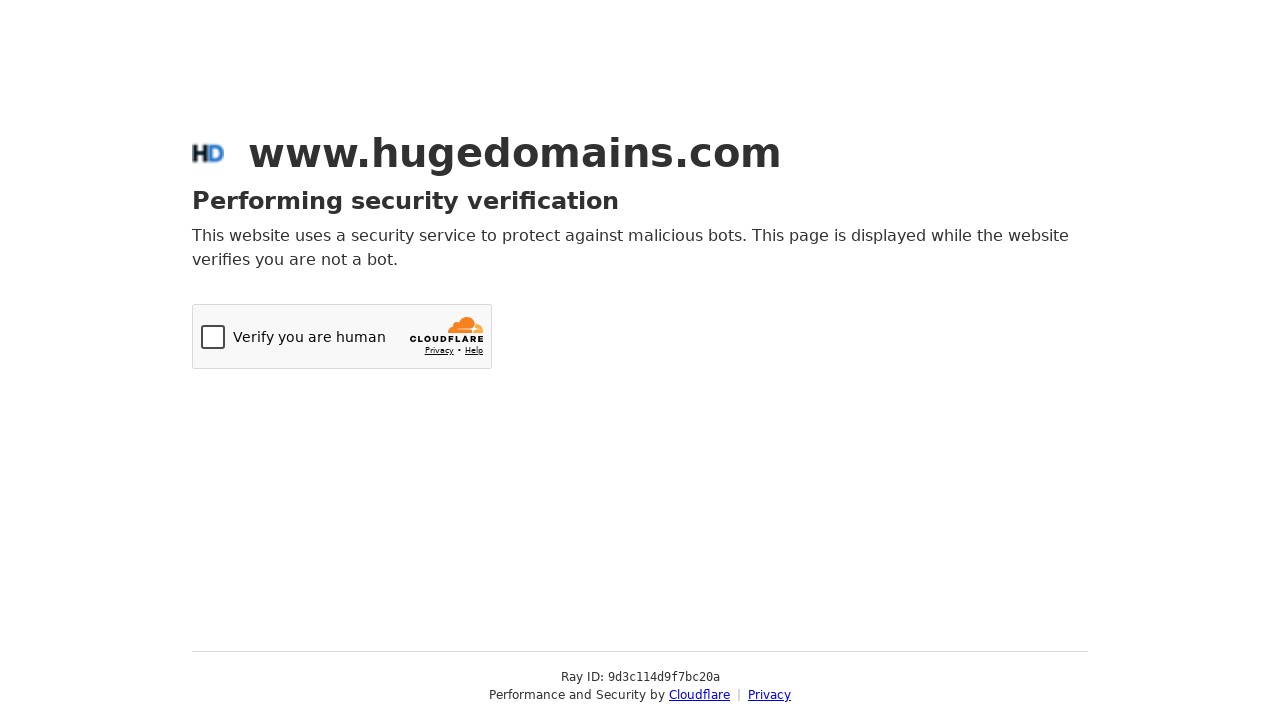

Navigated to GCRit website at http://www.gcrit.com/build3/
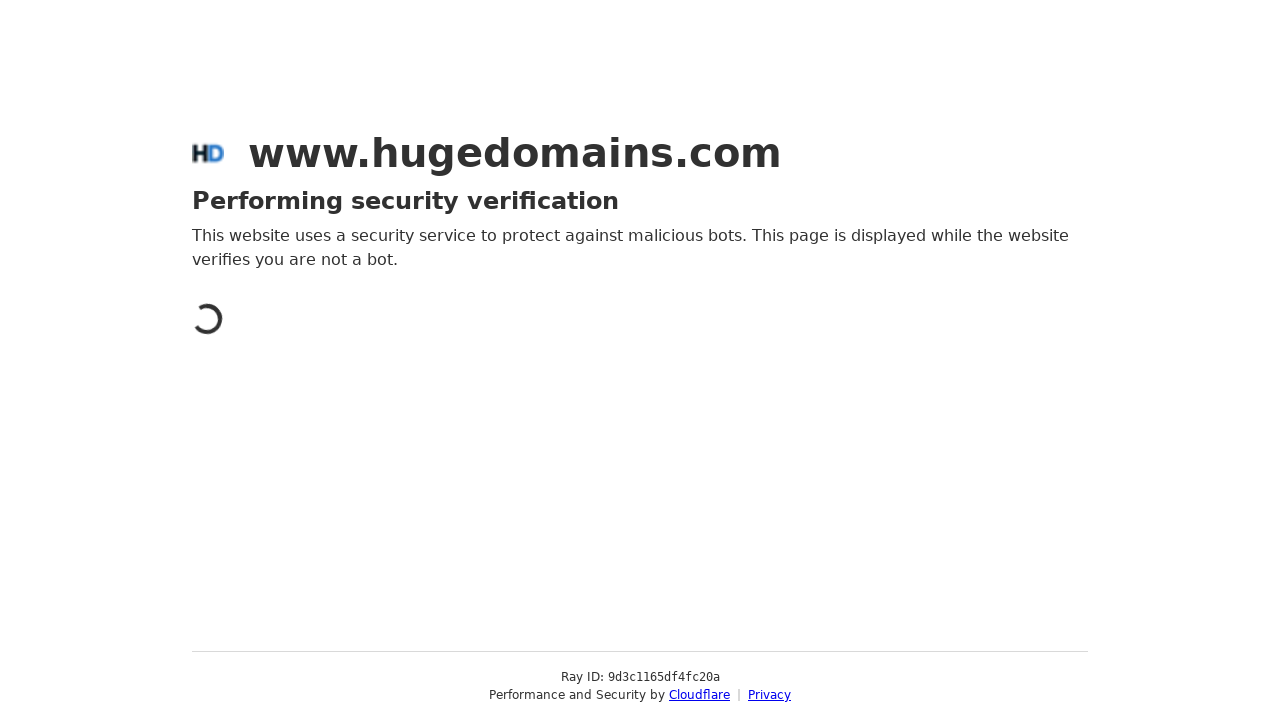

Login element not found - xpath may be invalid or element does not exist
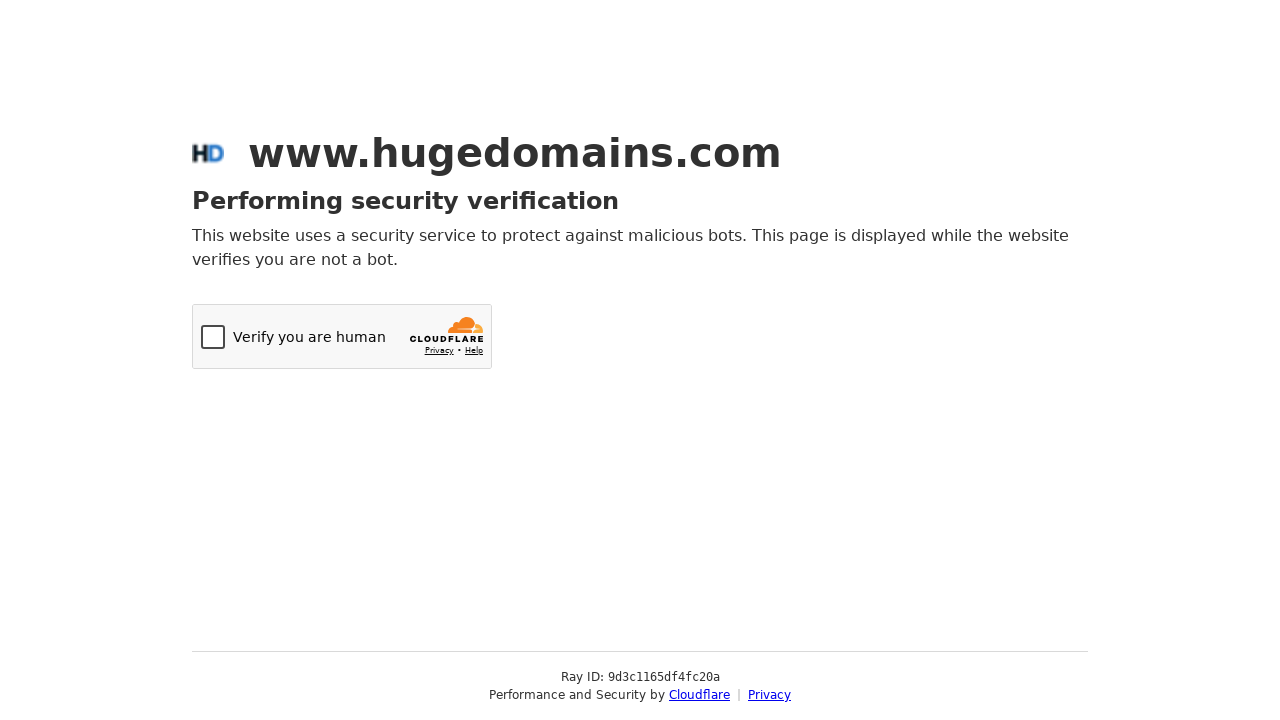

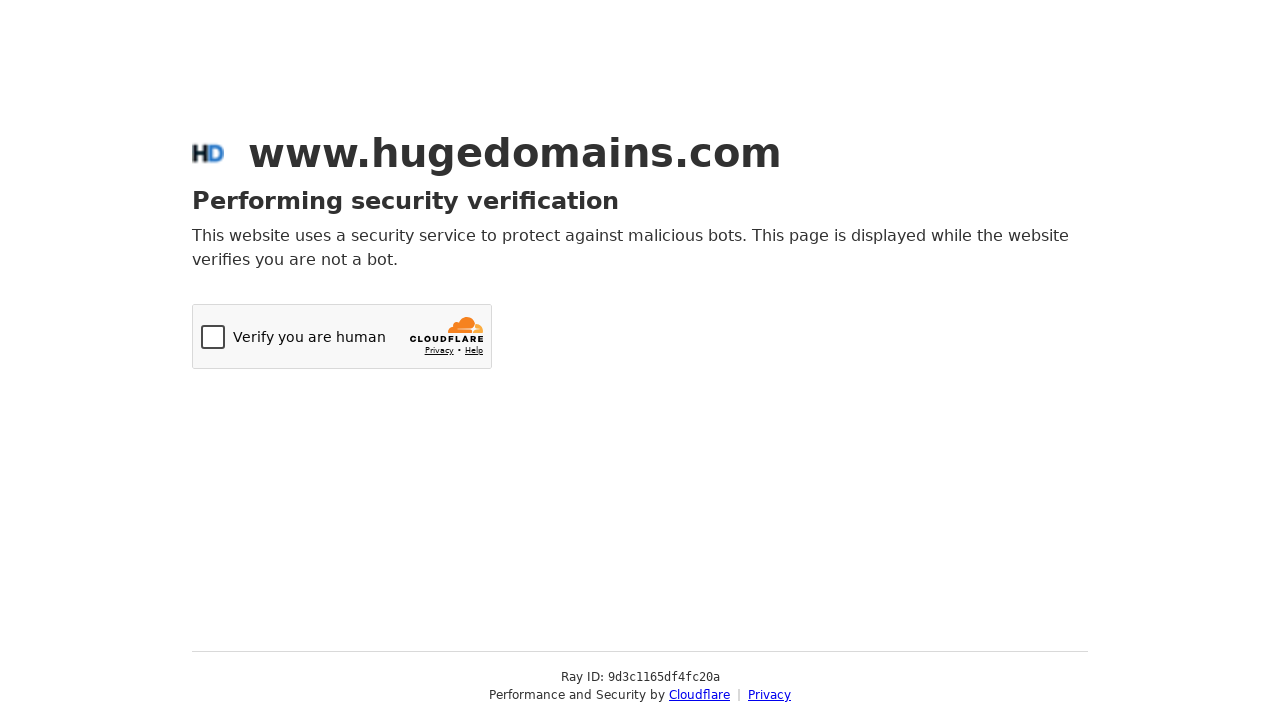